Tests that whitespace is trimmed from edited todo text

Starting URL: https://demo.playwright.dev/todomvc

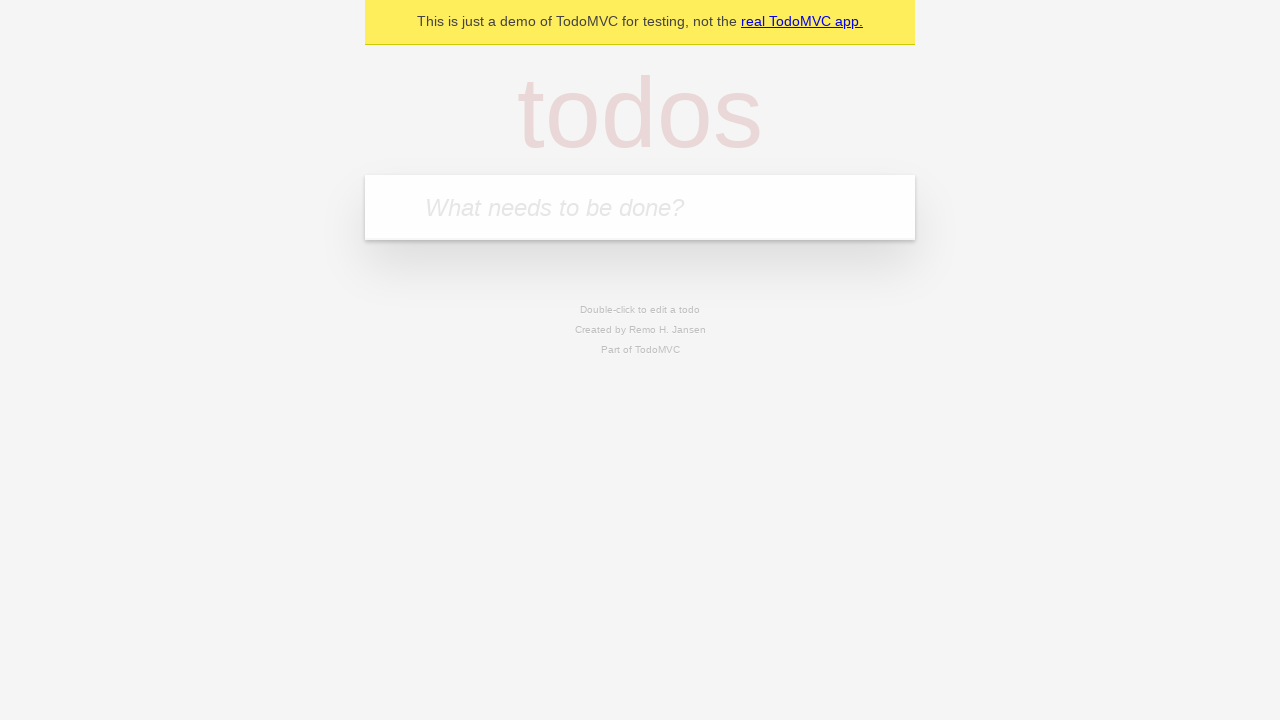

Filled new todo input with 'buy some cheese' on internal:attr=[placeholder="What needs to be done?"i]
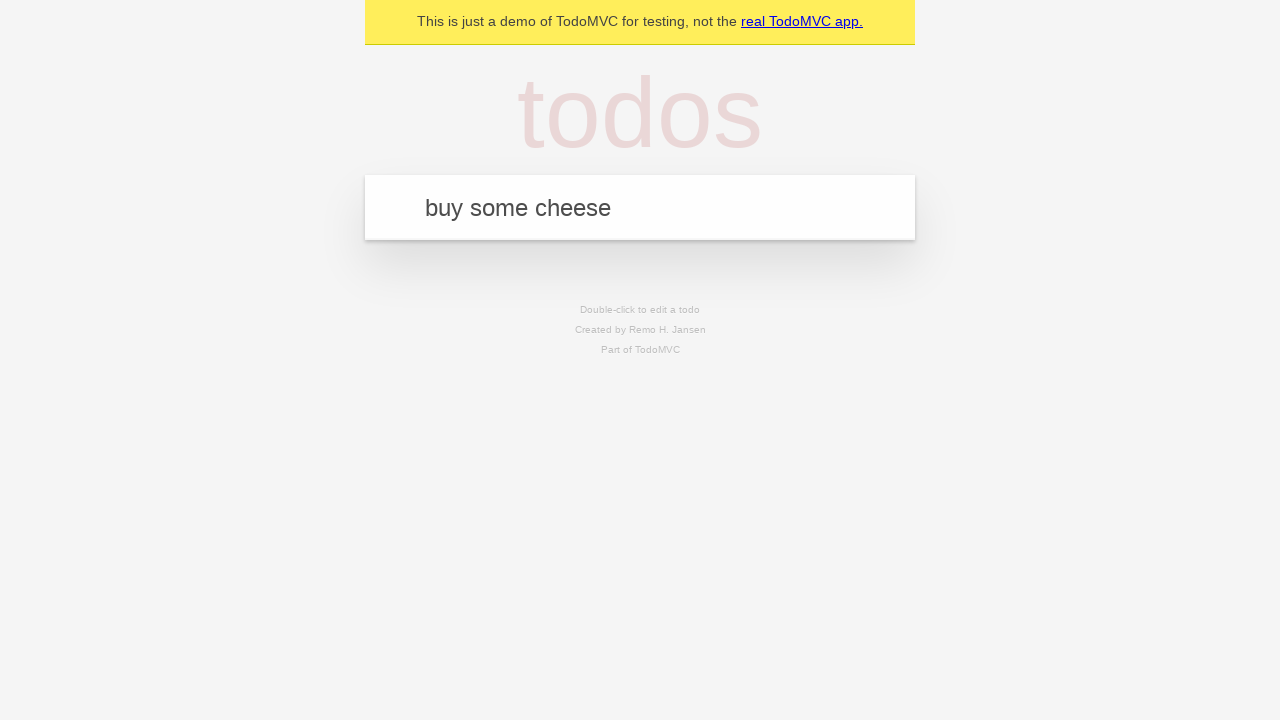

Pressed Enter to add todo 'buy some cheese' on internal:attr=[placeholder="What needs to be done?"i]
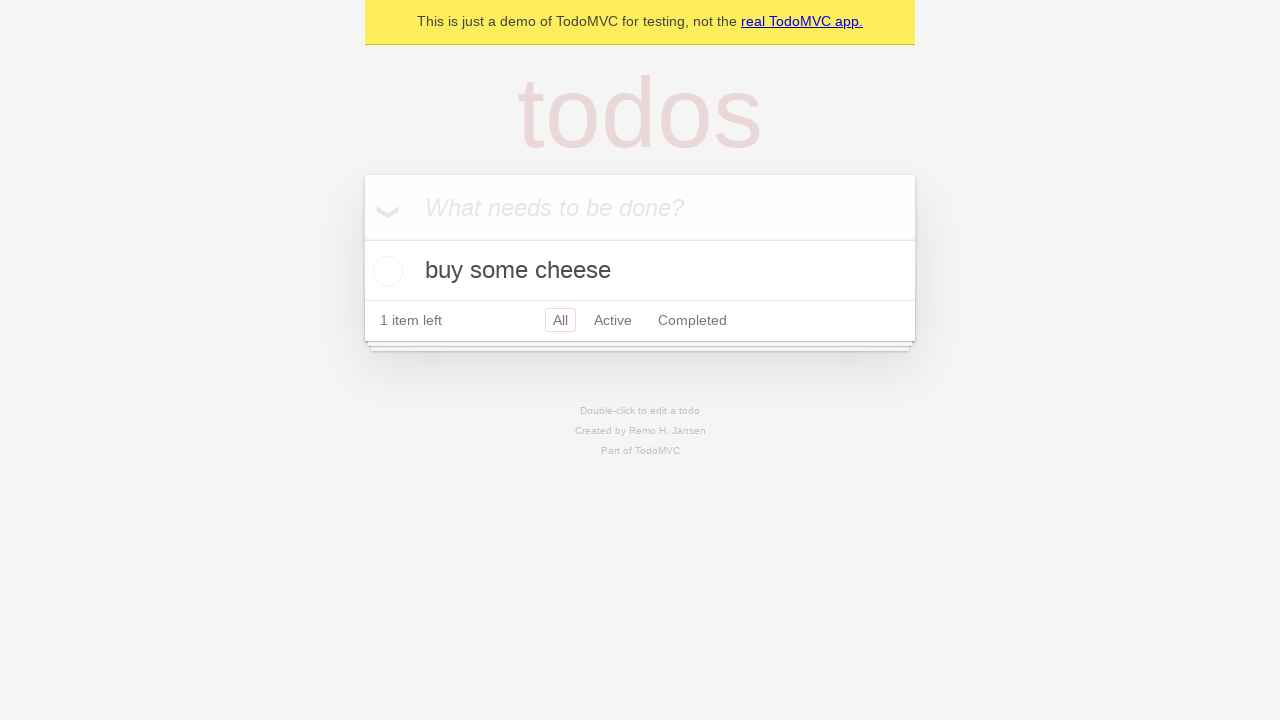

Filled new todo input with 'feed the cat' on internal:attr=[placeholder="What needs to be done?"i]
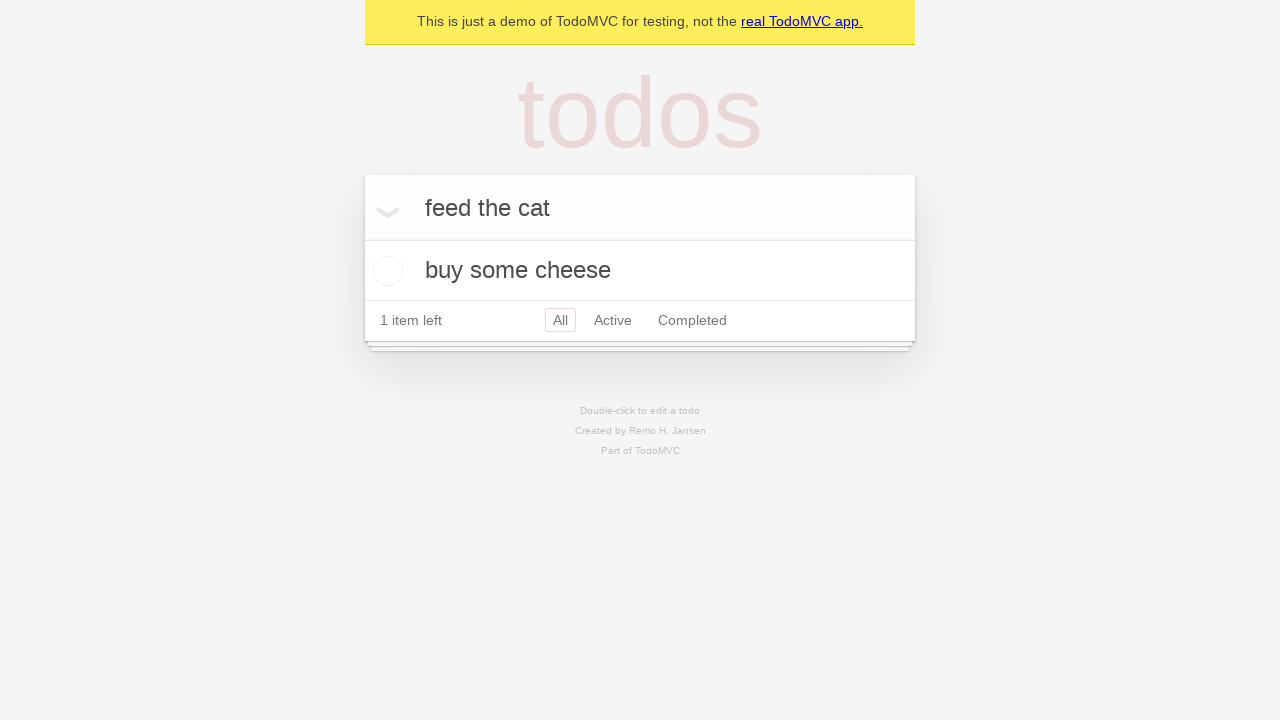

Pressed Enter to add todo 'feed the cat' on internal:attr=[placeholder="What needs to be done?"i]
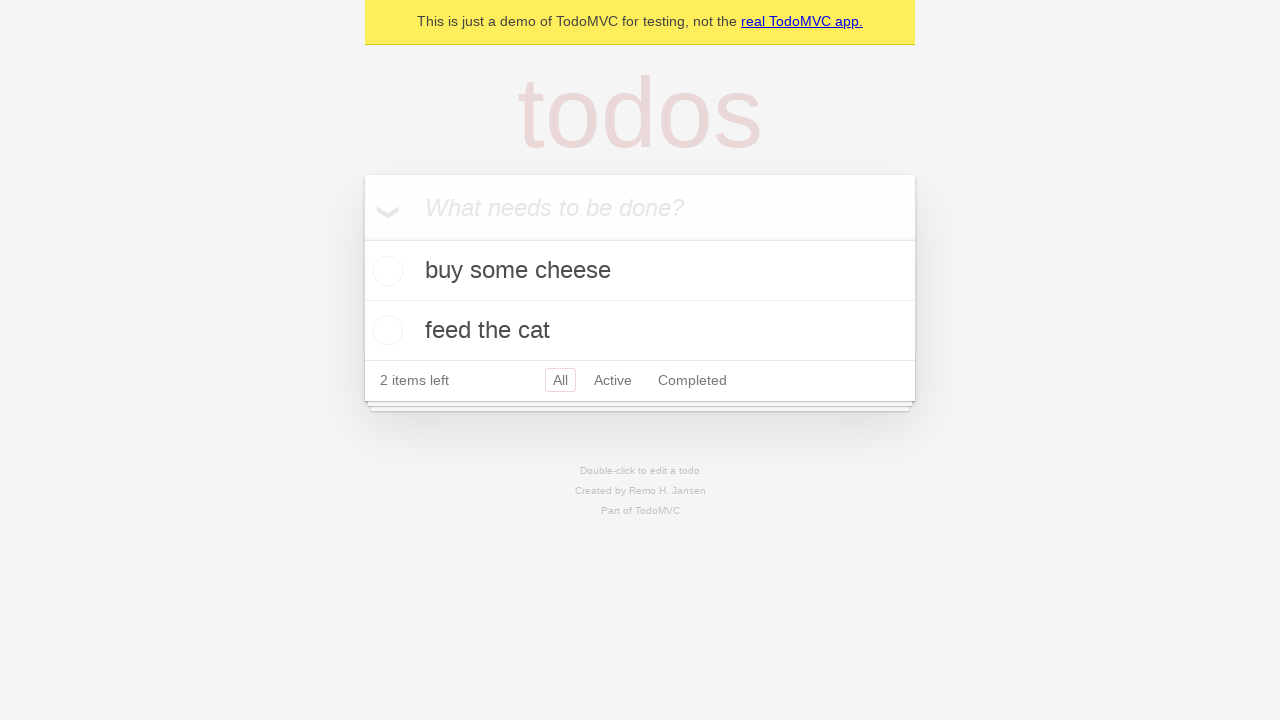

Filled new todo input with 'book a doctors appointment' on internal:attr=[placeholder="What needs to be done?"i]
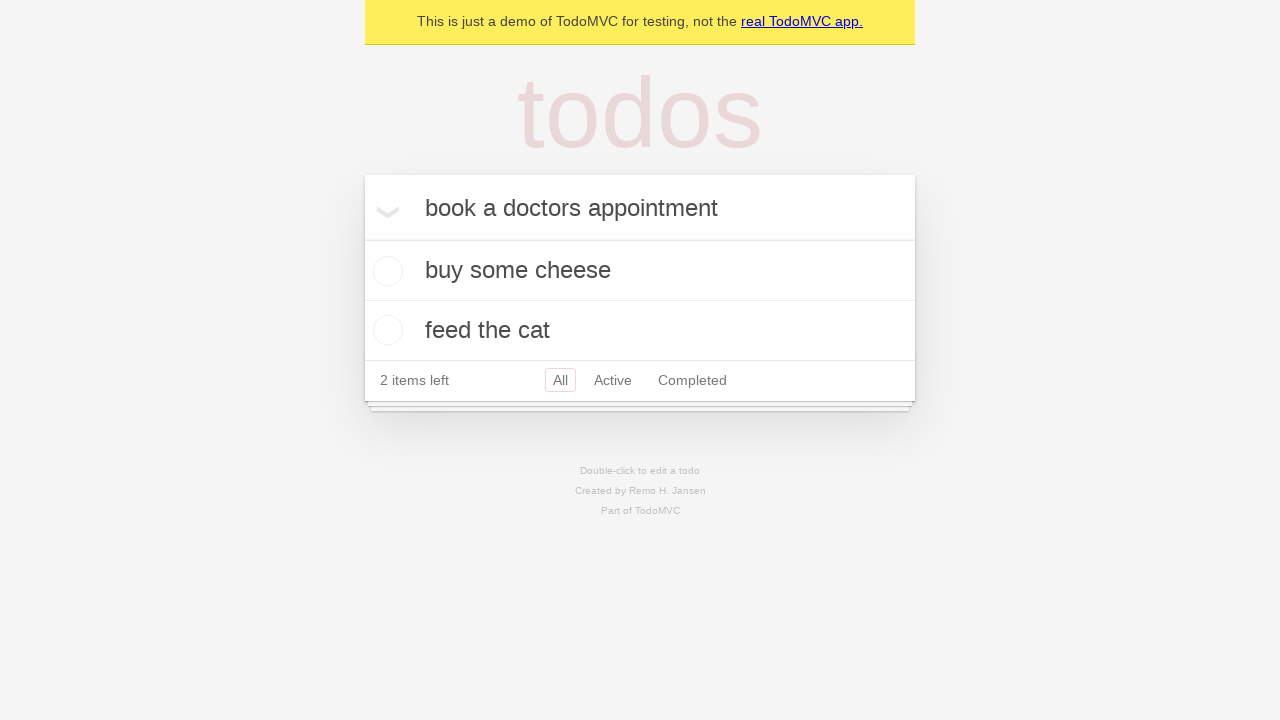

Pressed Enter to add todo 'book a doctors appointment' on internal:attr=[placeholder="What needs to be done?"i]
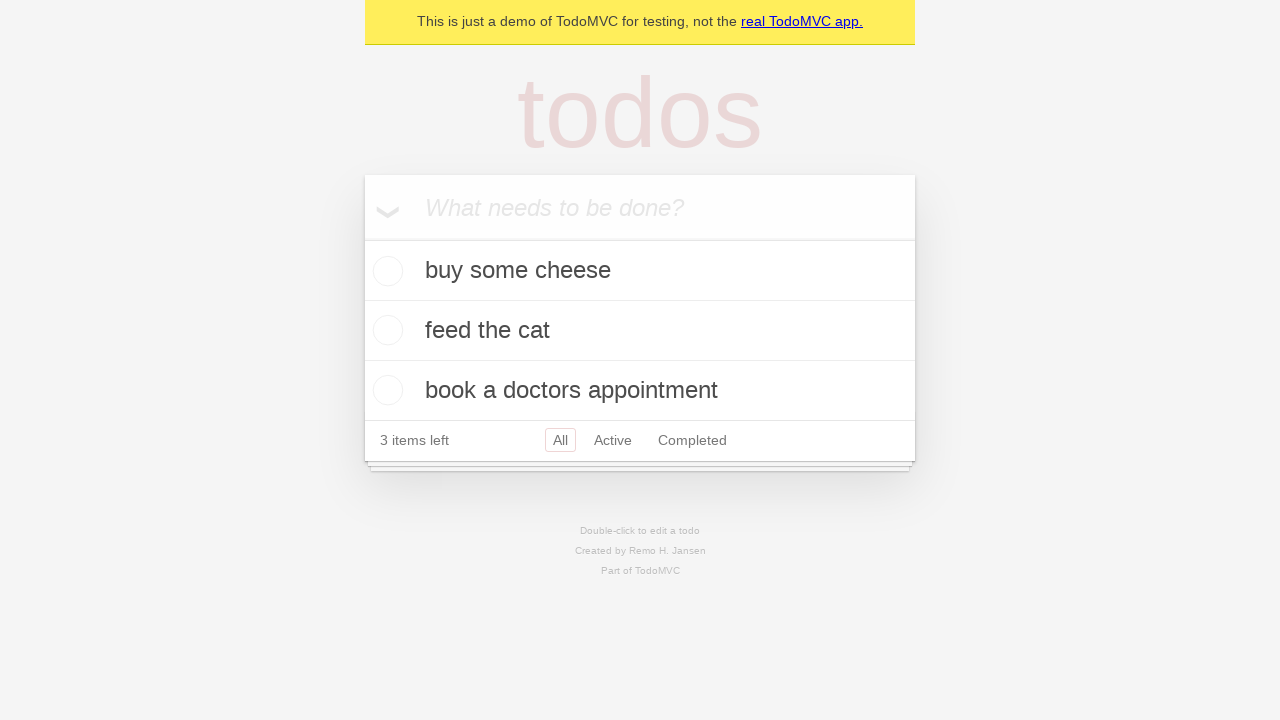

Waited for all 3 default todos to be added
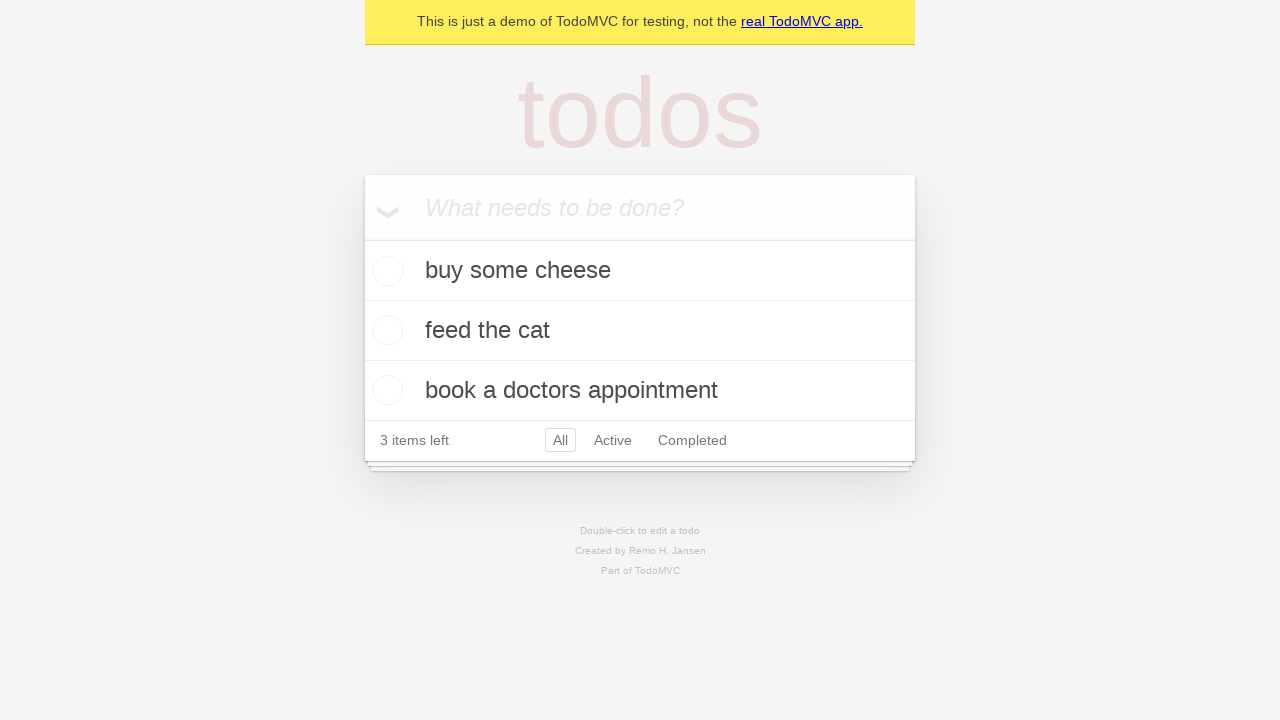

Double-clicked the second todo item to enter edit mode at (640, 331) on internal:testid=[data-testid="todo-item"s] >> nth=1
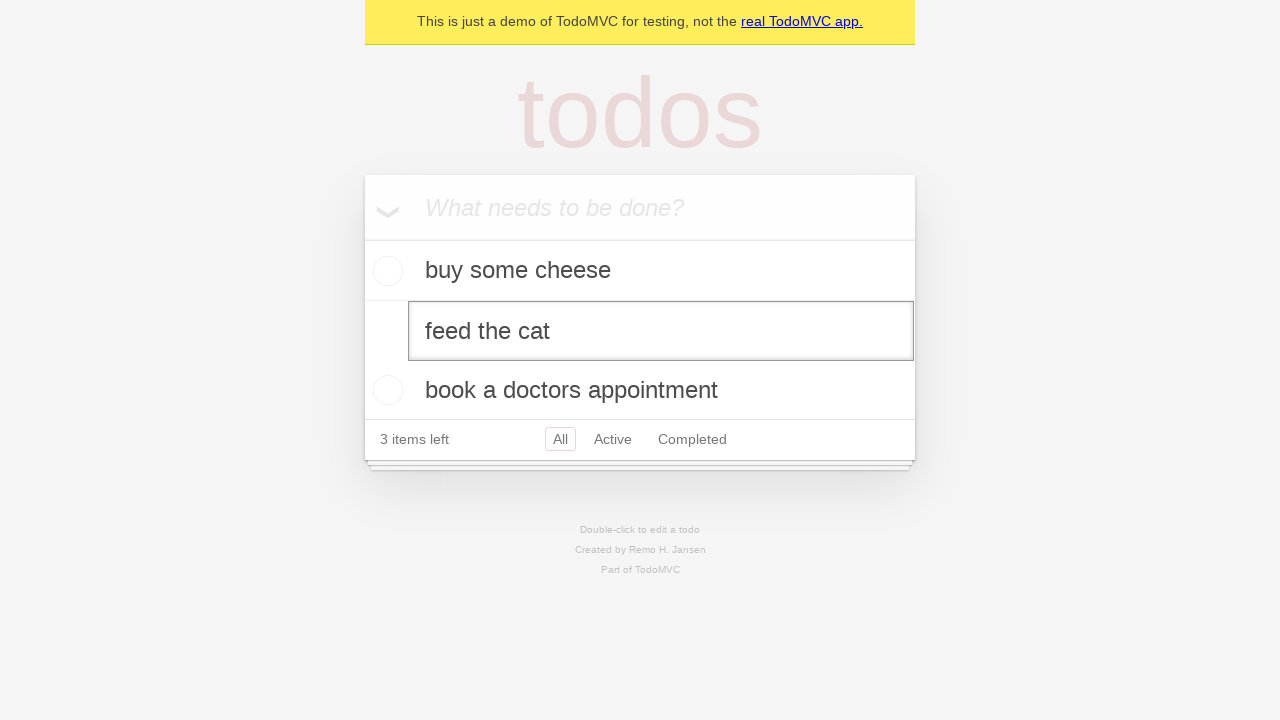

Filled edit input with text containing leading and trailing whitespace on internal:testid=[data-testid="todo-item"s] >> nth=1 >> internal:role=textbox[nam
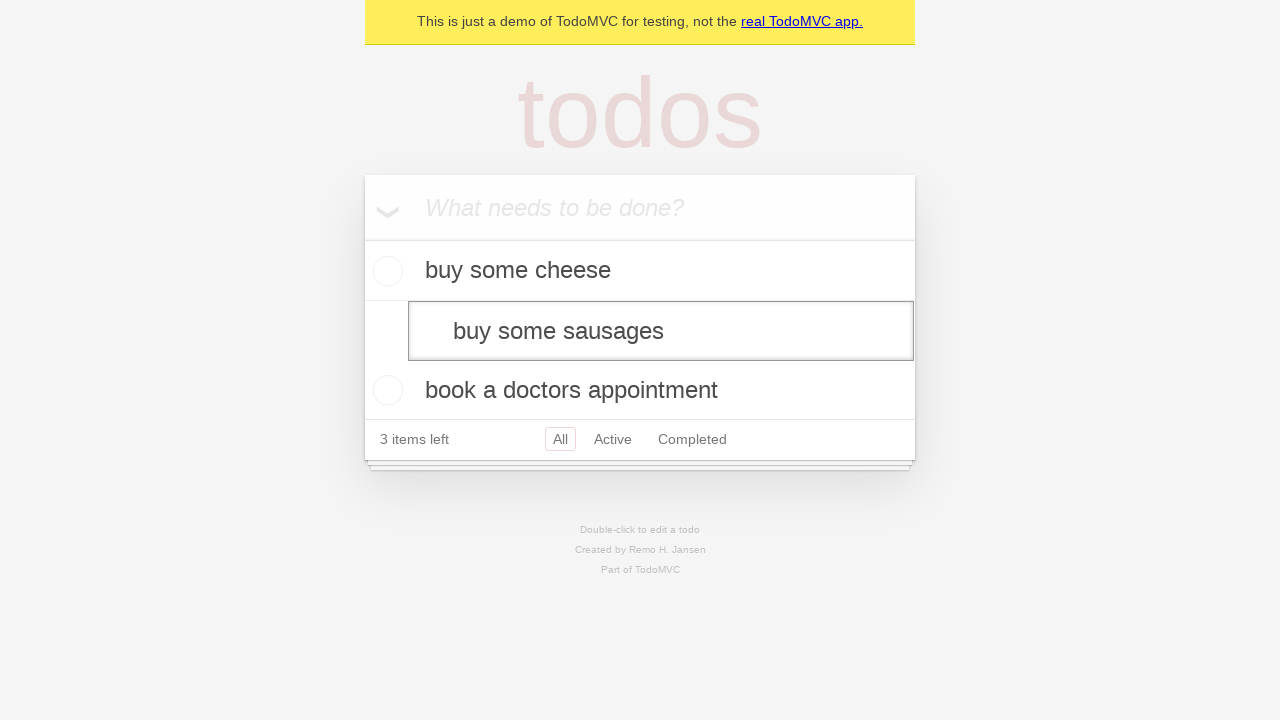

Pressed Enter to confirm edit and verify whitespace is trimmed on internal:testid=[data-testid="todo-item"s] >> nth=1 >> internal:role=textbox[nam
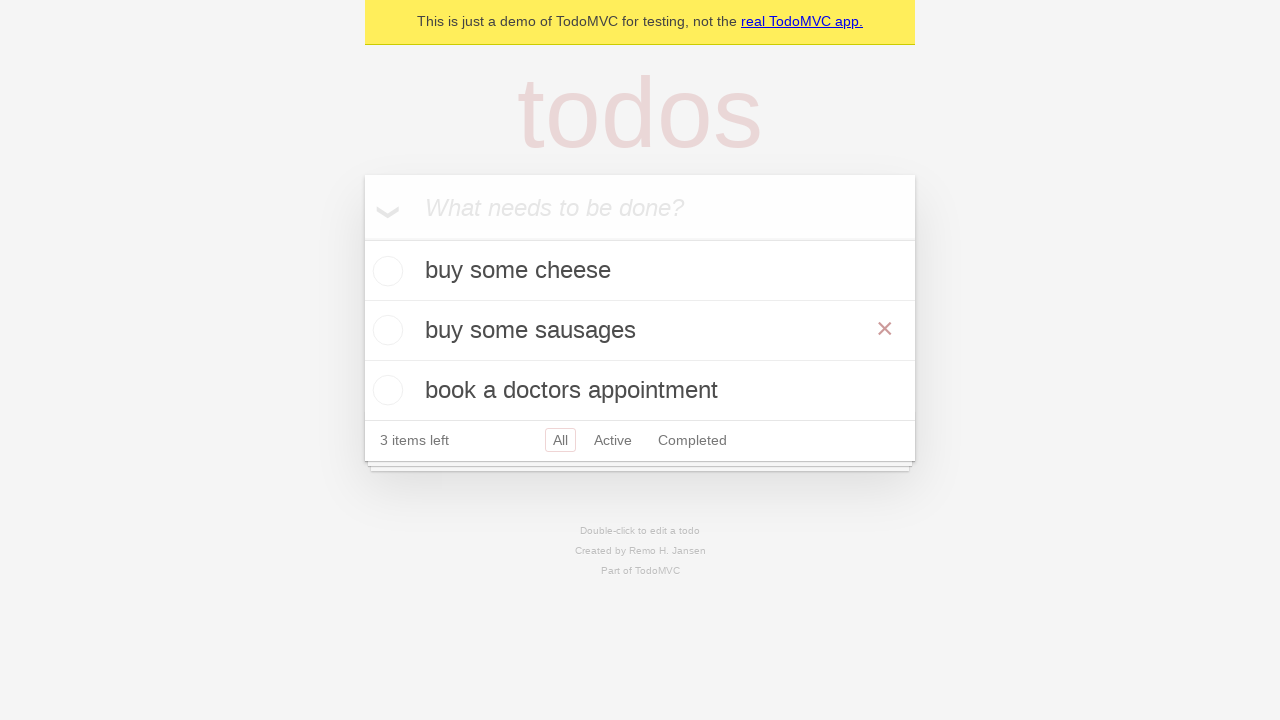

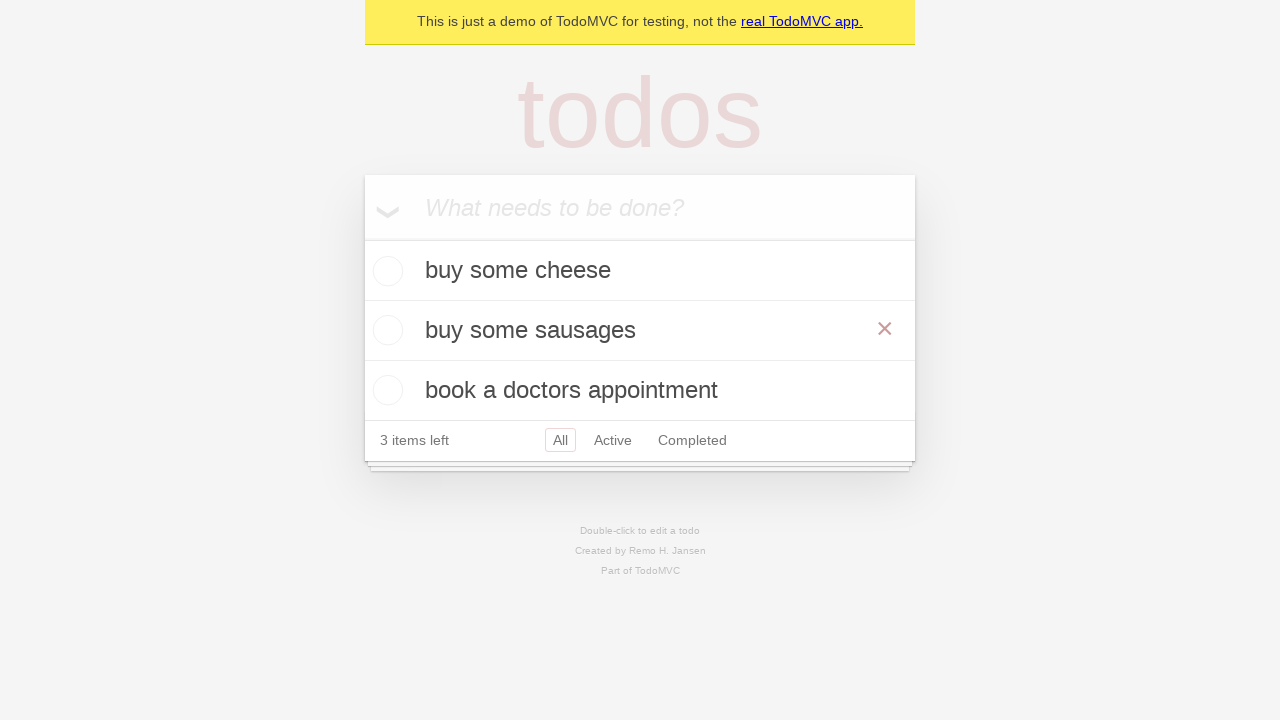